Fills out a Selenium practice form with personal details including name, gender, experience, date, profession, automation tools, continent, and Selenium commands, then submits the form.

Starting URL: https://www.techlistic.com/p/selenium-practice-form.html

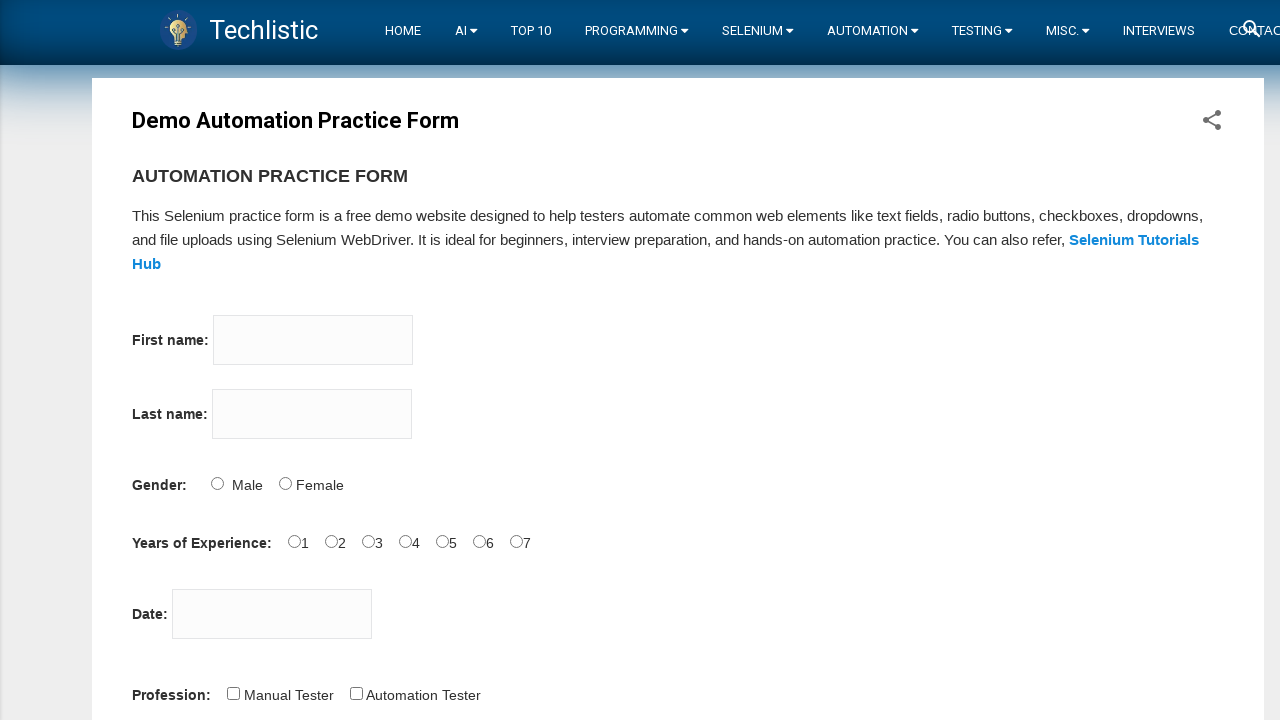

Filled first name field with 'rajesh' on input[name='firstname']
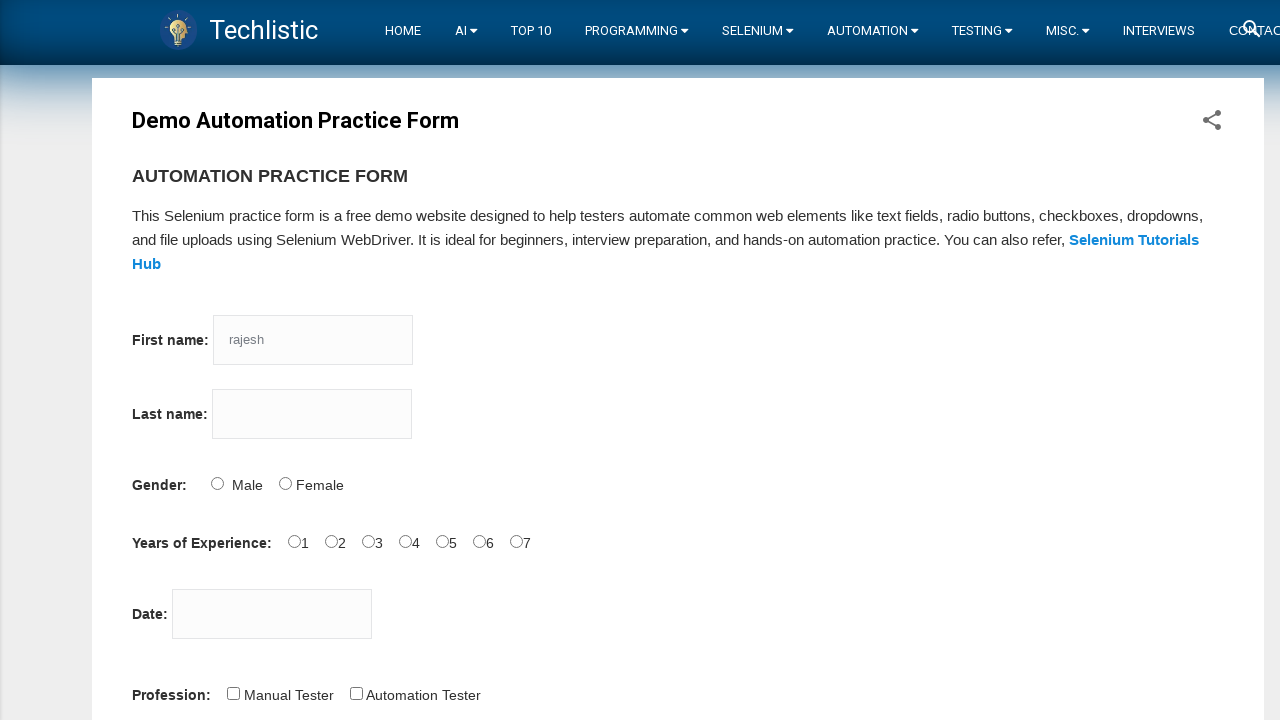

Filled last name field with 'kumar' on input[name='lastname']
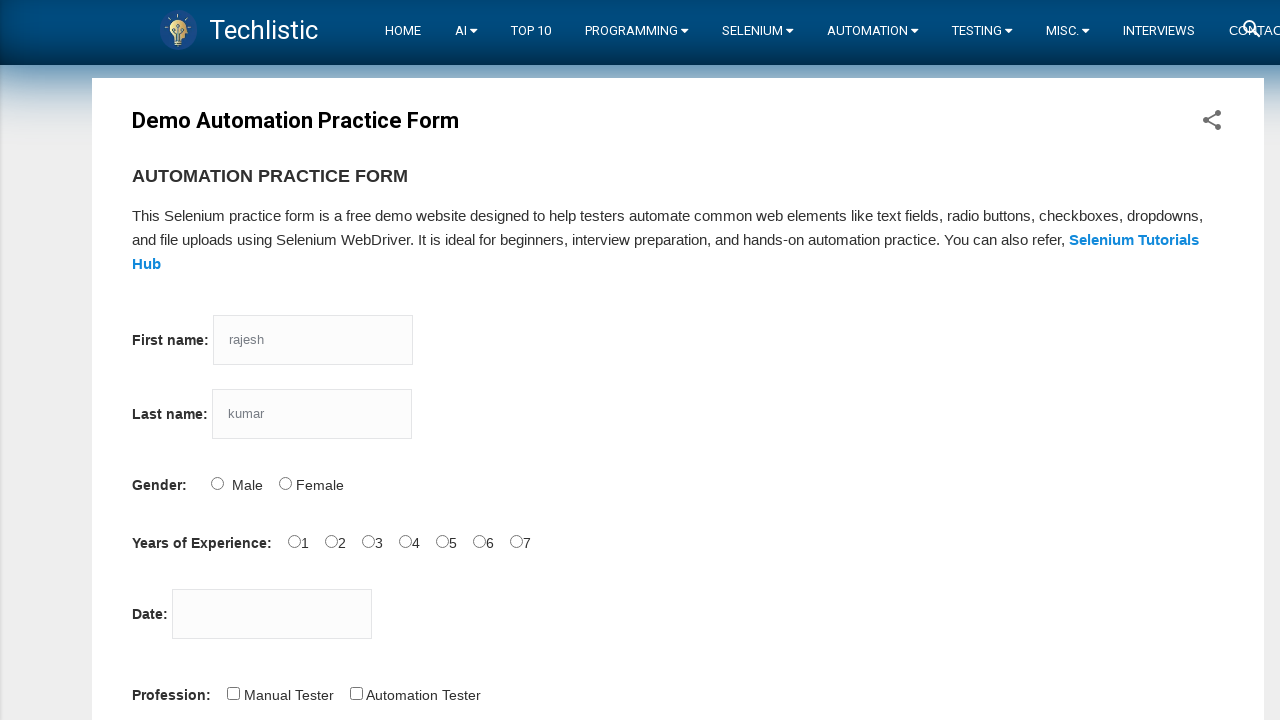

Selected Male gender option at (217, 483) on input[value='Male']
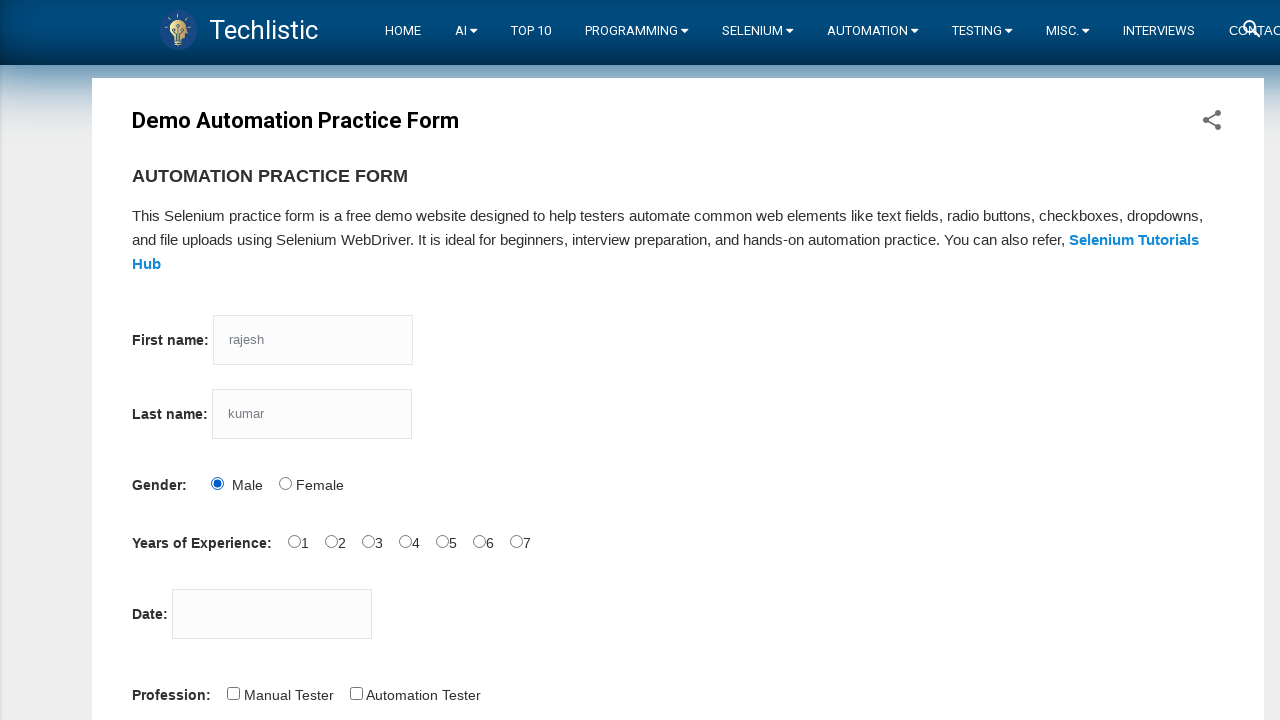

Selected 4 years of experience at (405, 541) on input[value='4']
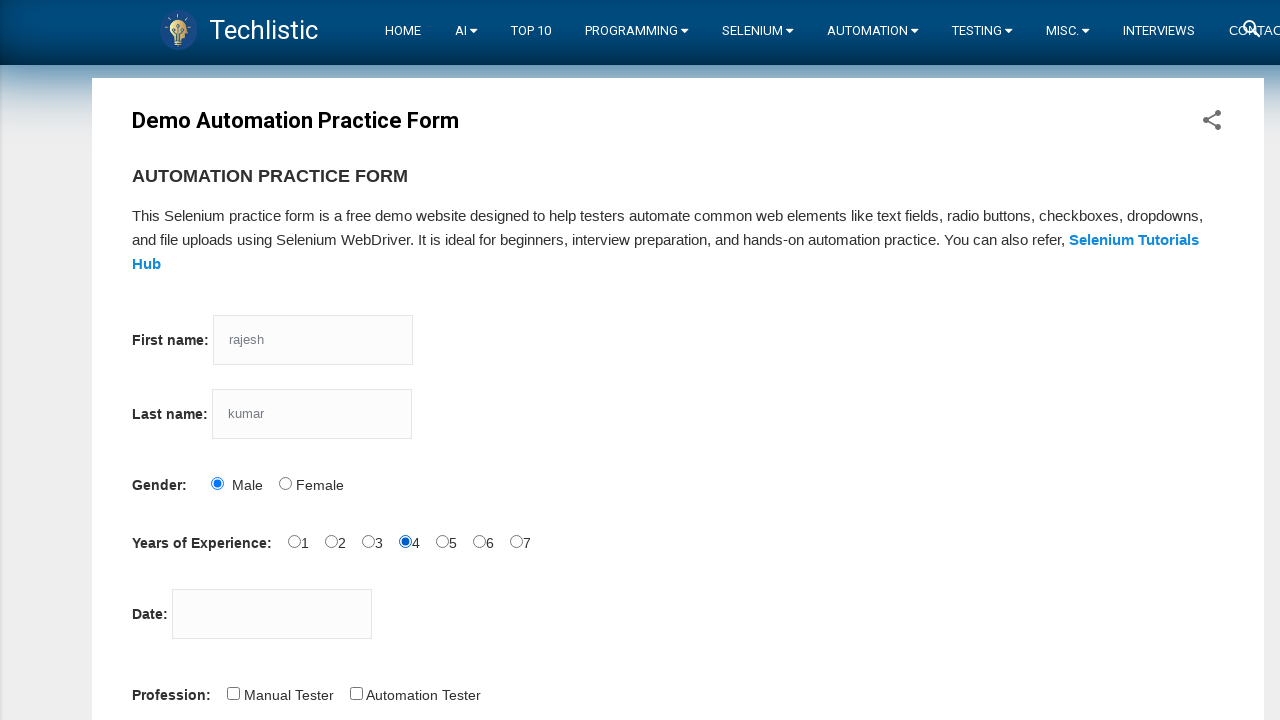

Filled date picker with '22/06/2024' on input#datepicker
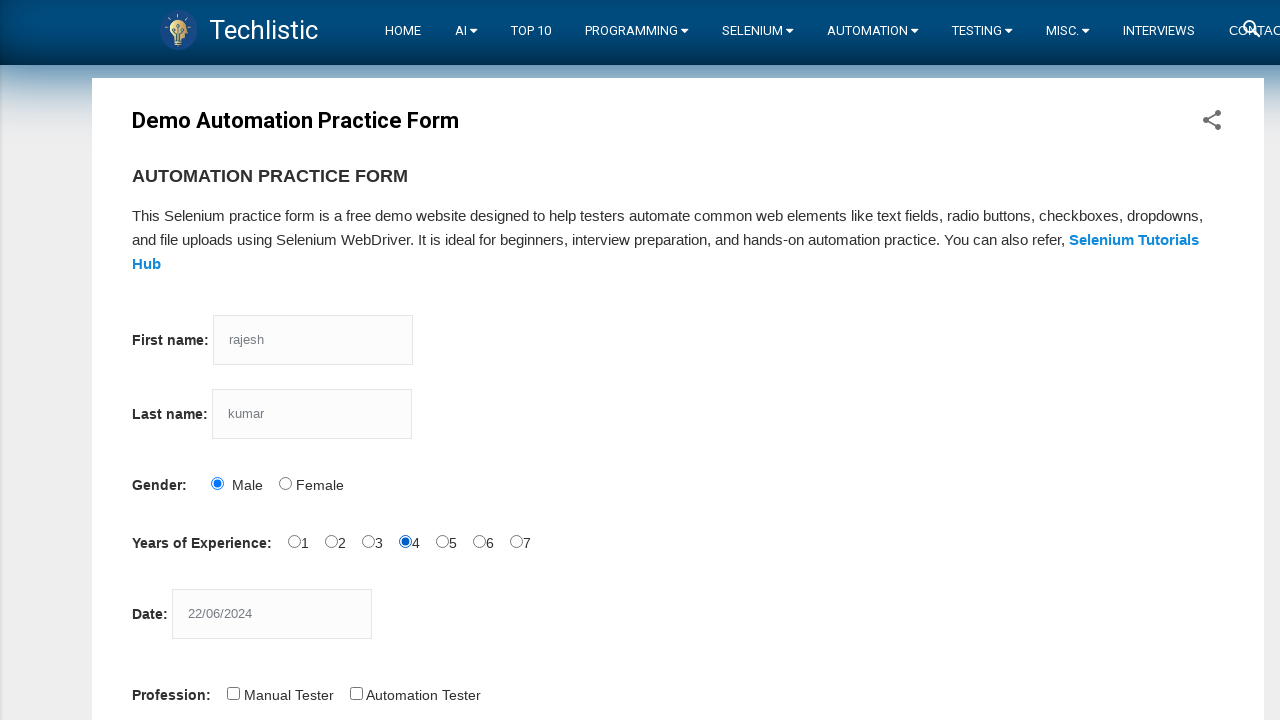

Selected QTP automation tool at (281, 360) on input[value='QTP']
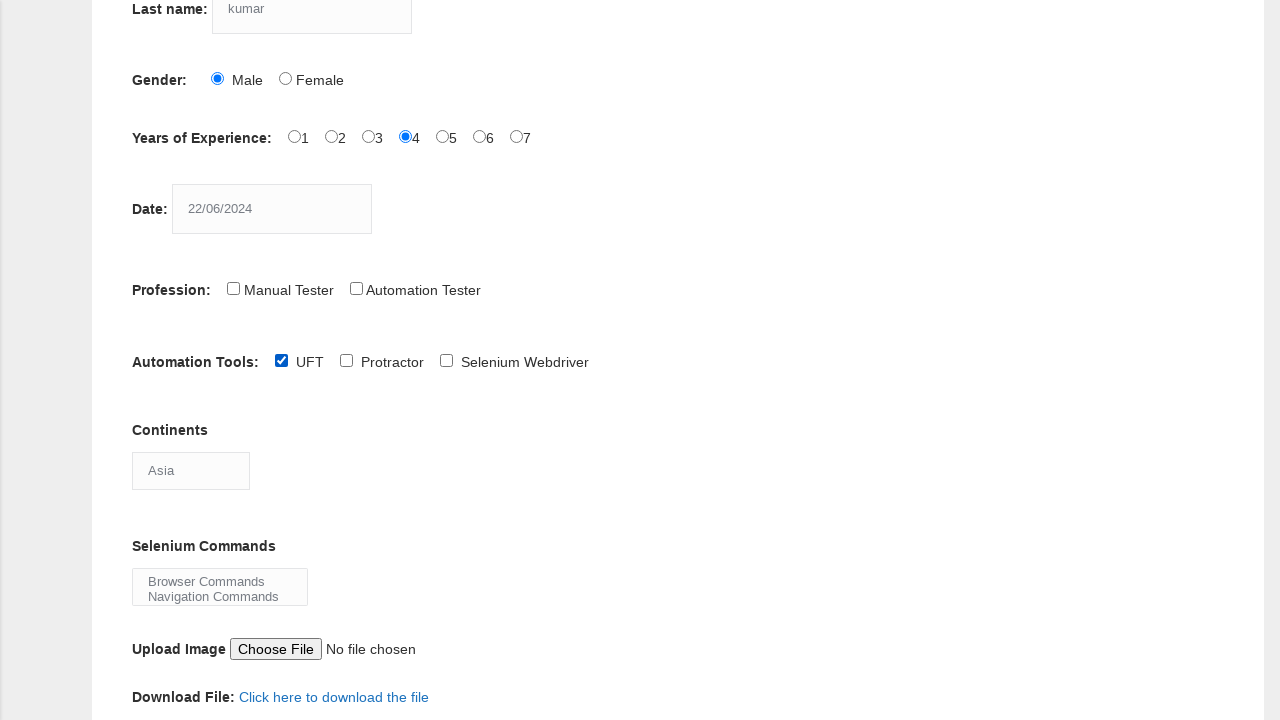

Selected Selenium Webdriver automation tool at (446, 360) on input[value='Selenium Webdriver']
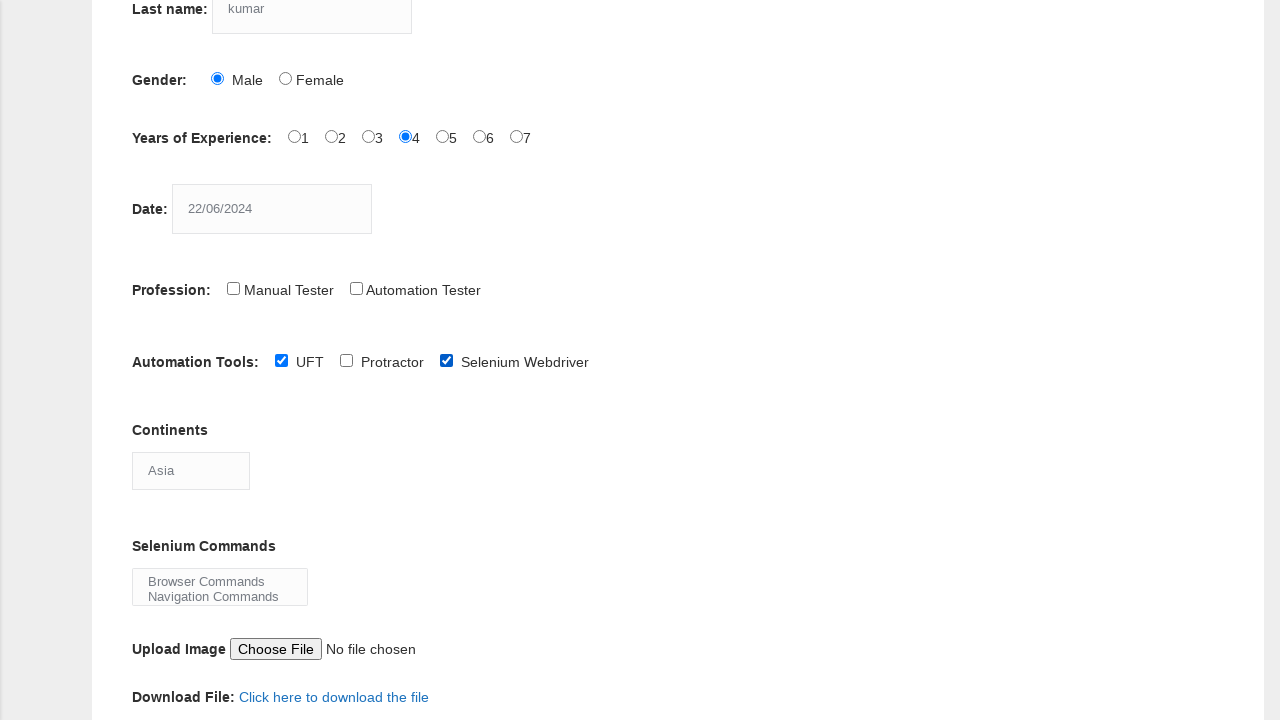

Selected Automation Tester profession at (356, 288) on input[value='Automation Tester']
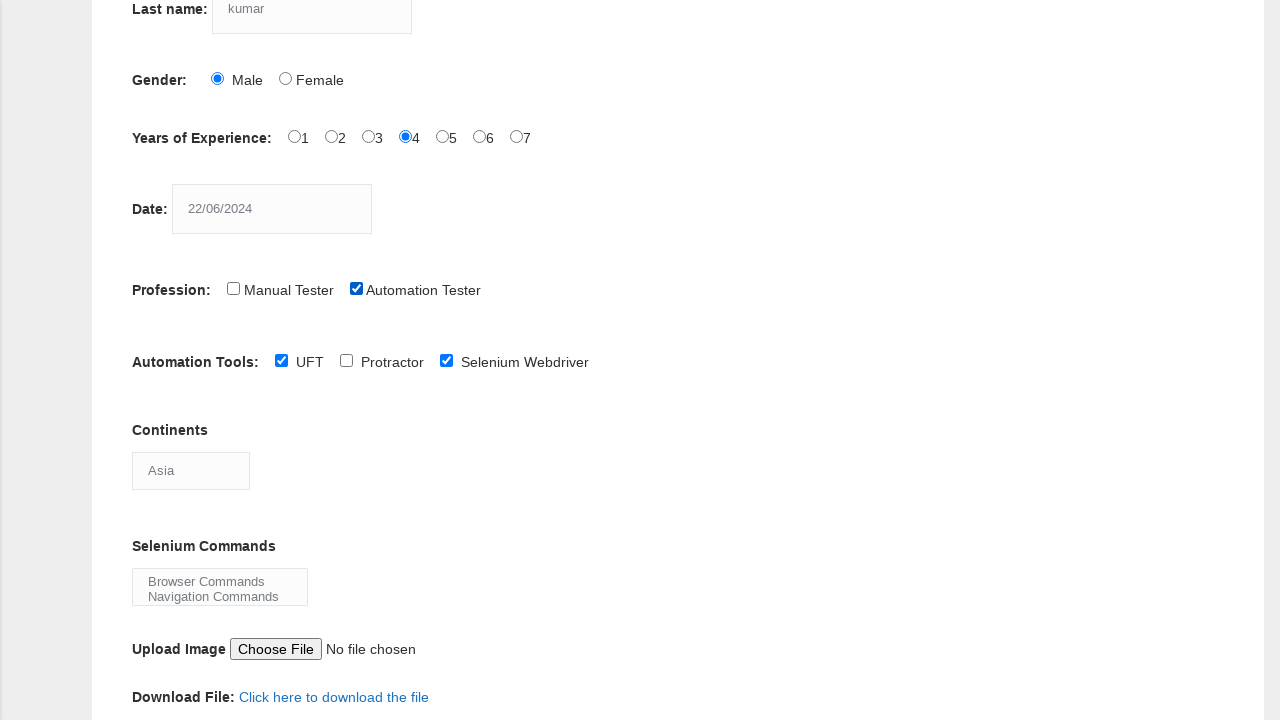

Selected Europe from continents dropdown on select[name='continents']
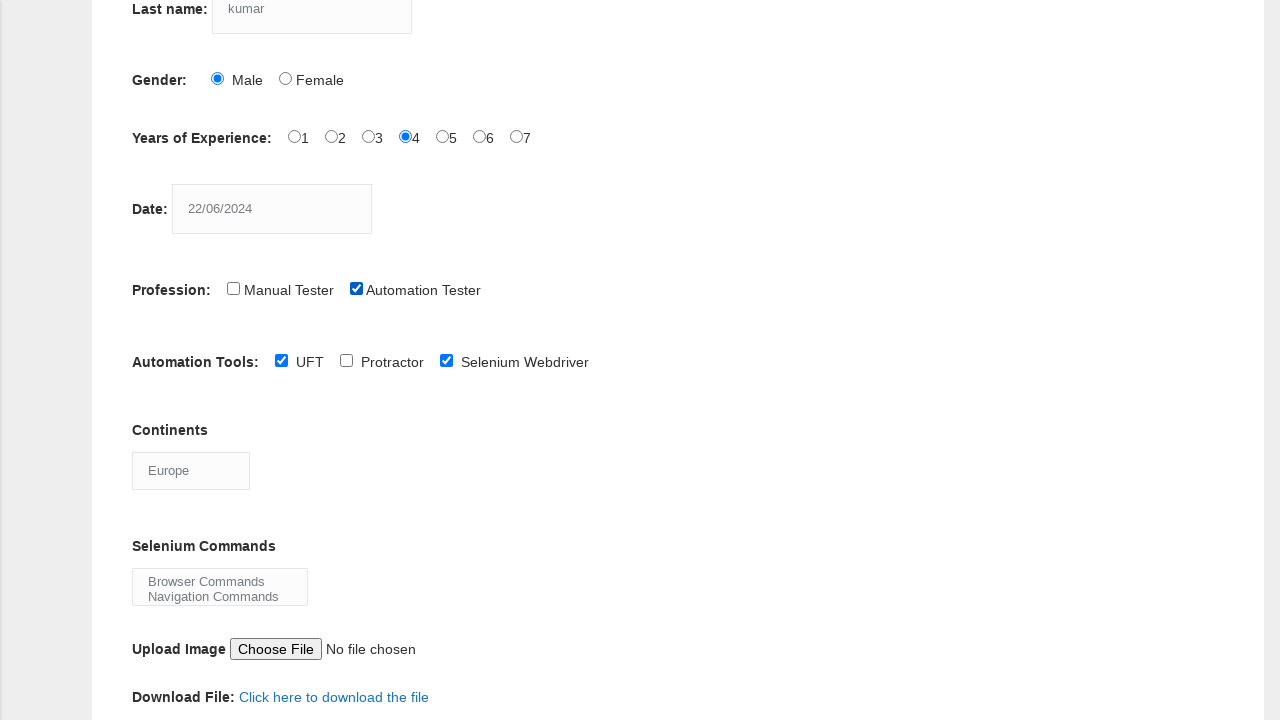

Selected Browser Commands from Selenium commands dropdown on select[name='selenium_commands']
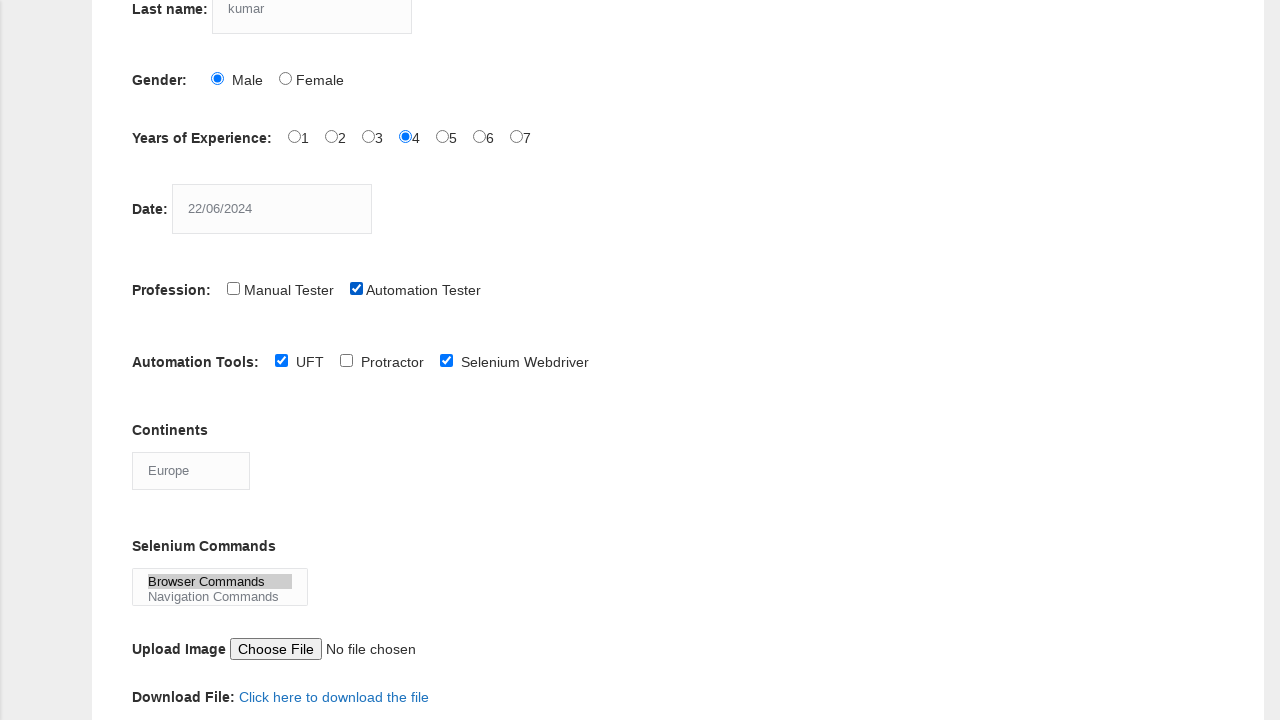

Clicked submit button to submit the form at (157, 360) on button[name='submit']
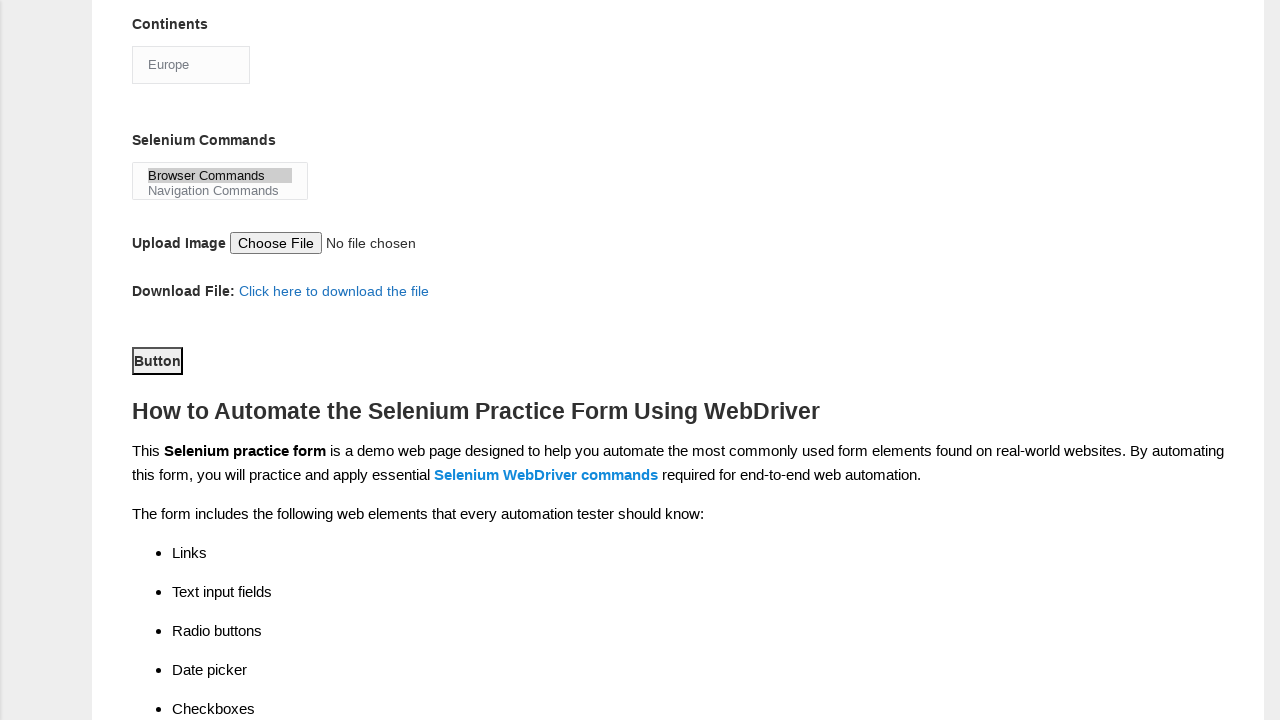

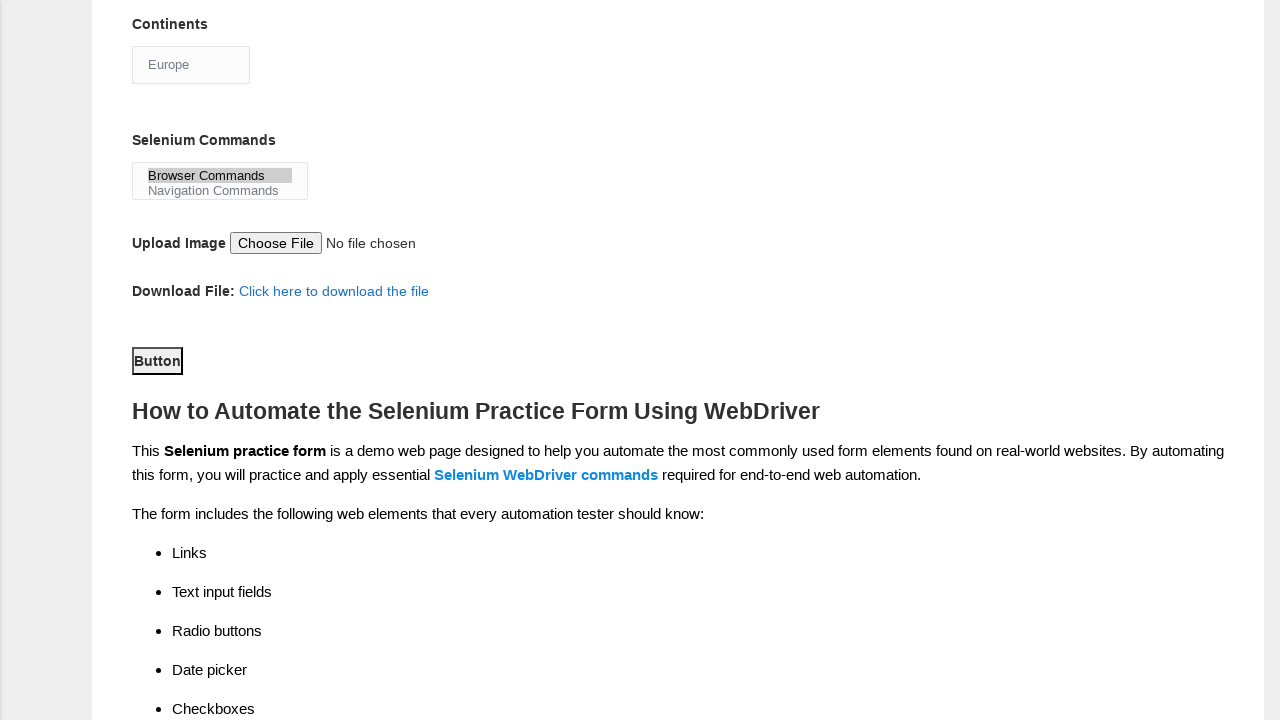